Tests browser alert handling by filling a name field, clicking a confirm button, and accepting the JavaScript alert that appears

Starting URL: https://rahulshettyacademy.com/AutomationPractice/

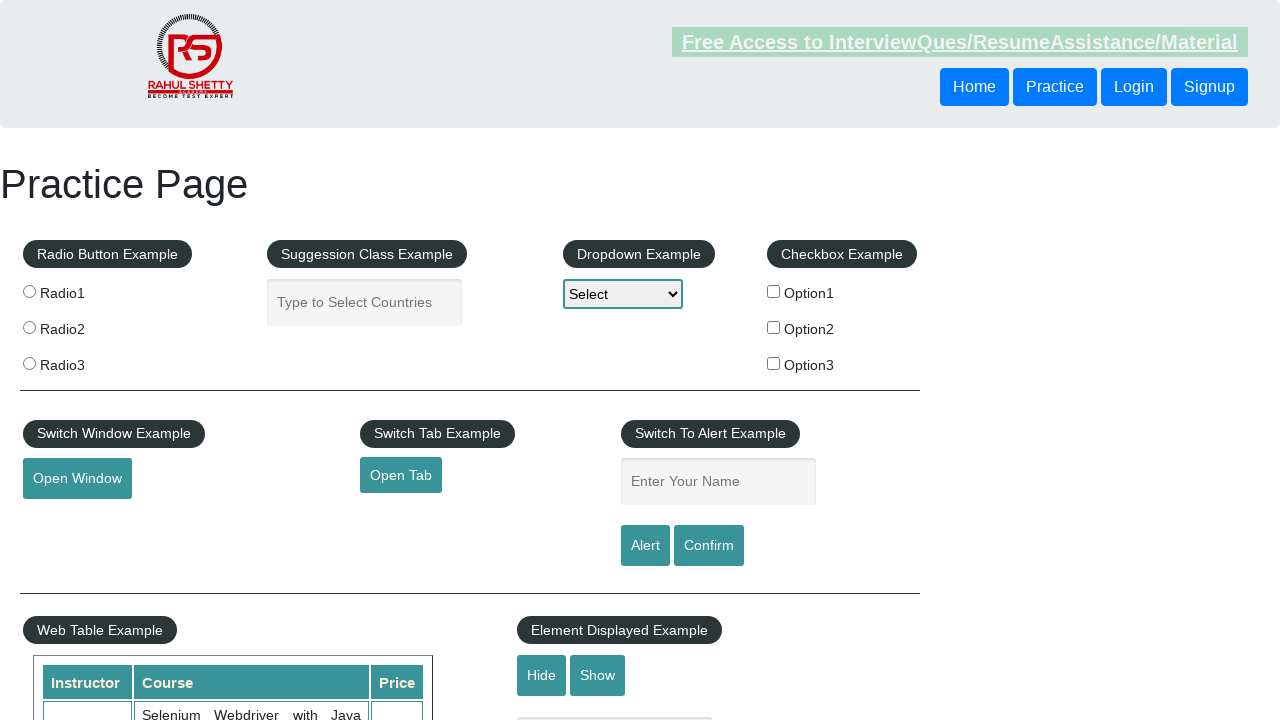

Filled name field with 'Vishal' on #name
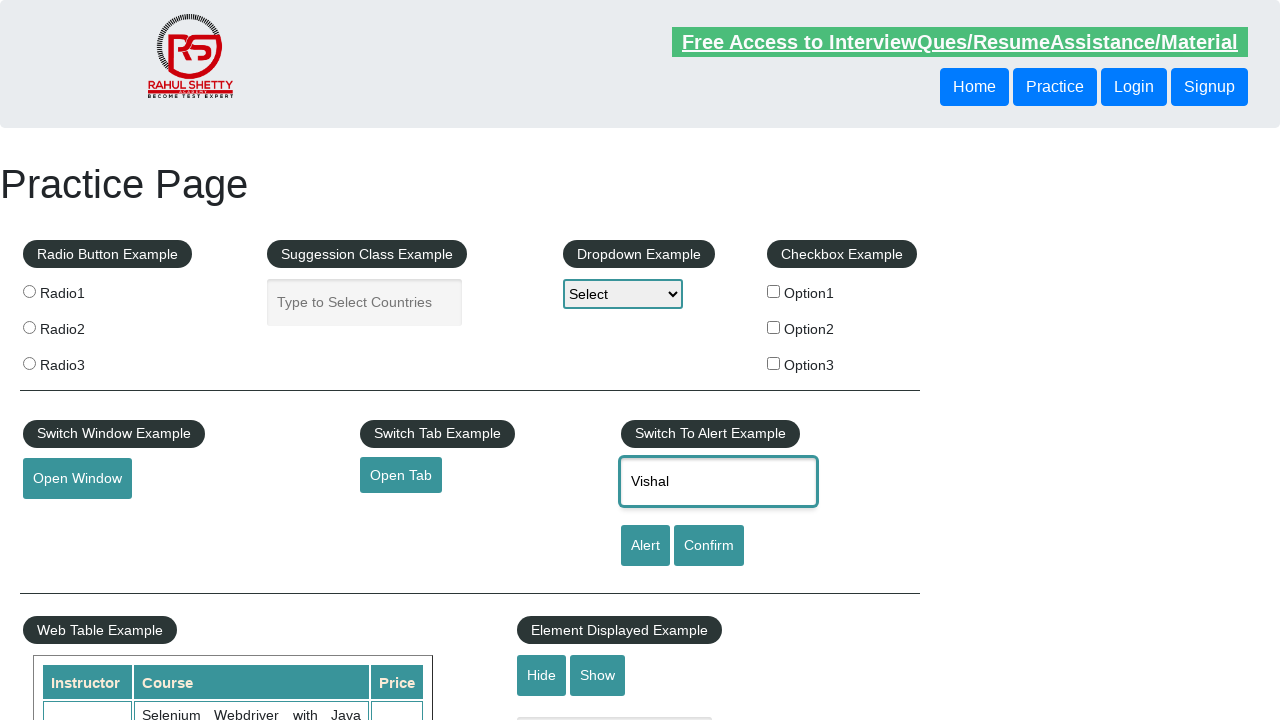

Clicked confirm button to trigger JavaScript alert at (709, 546) on #confirmbtn
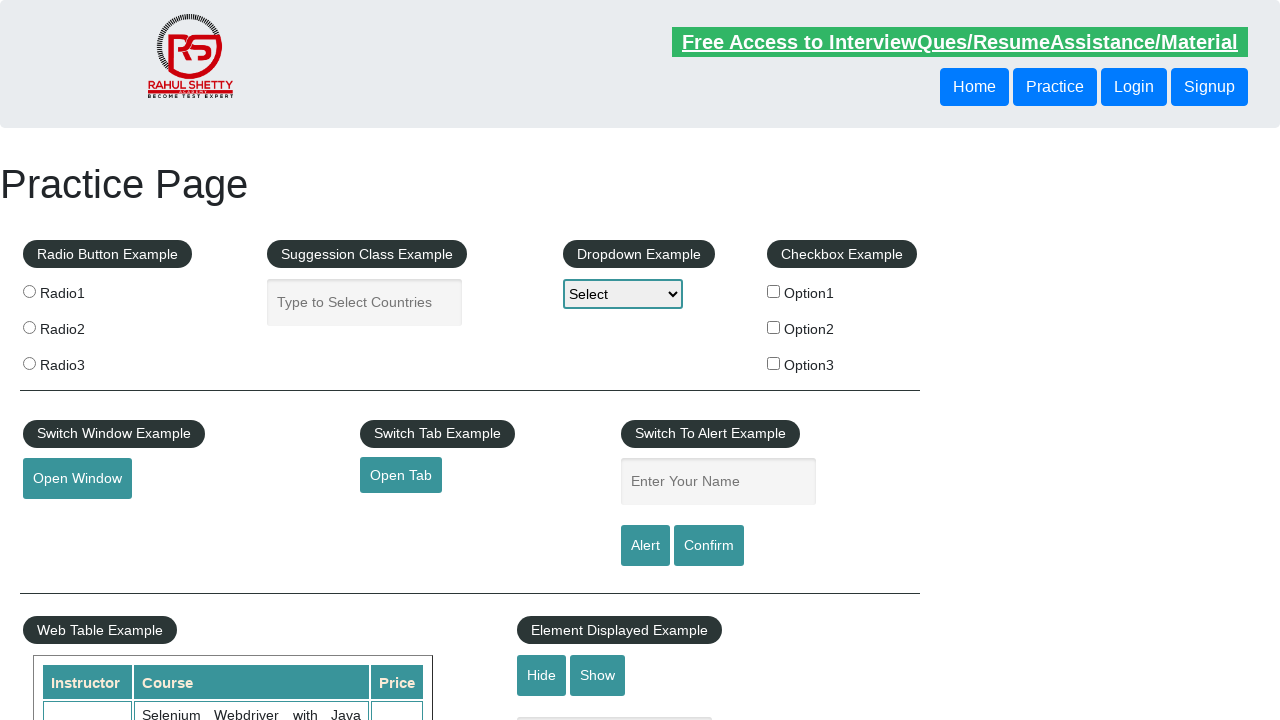

Set up dialog handler to accept alerts
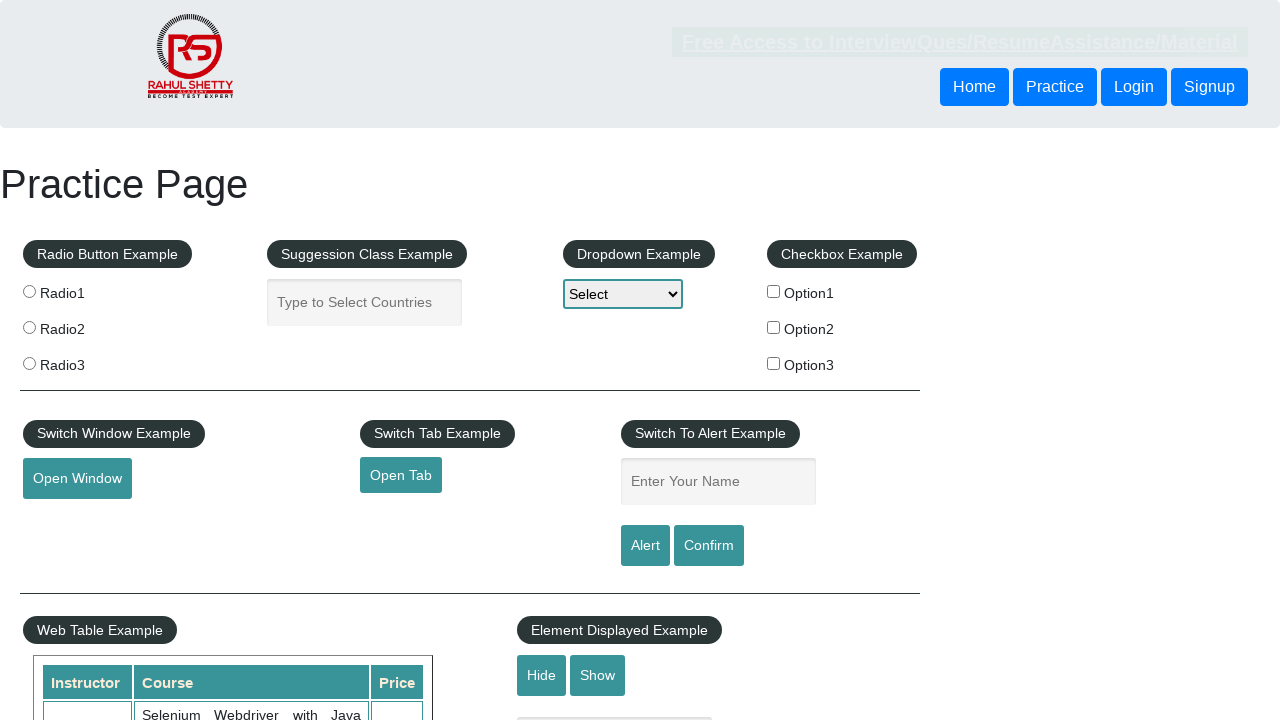

Waited 500ms for alert to appear and be accepted
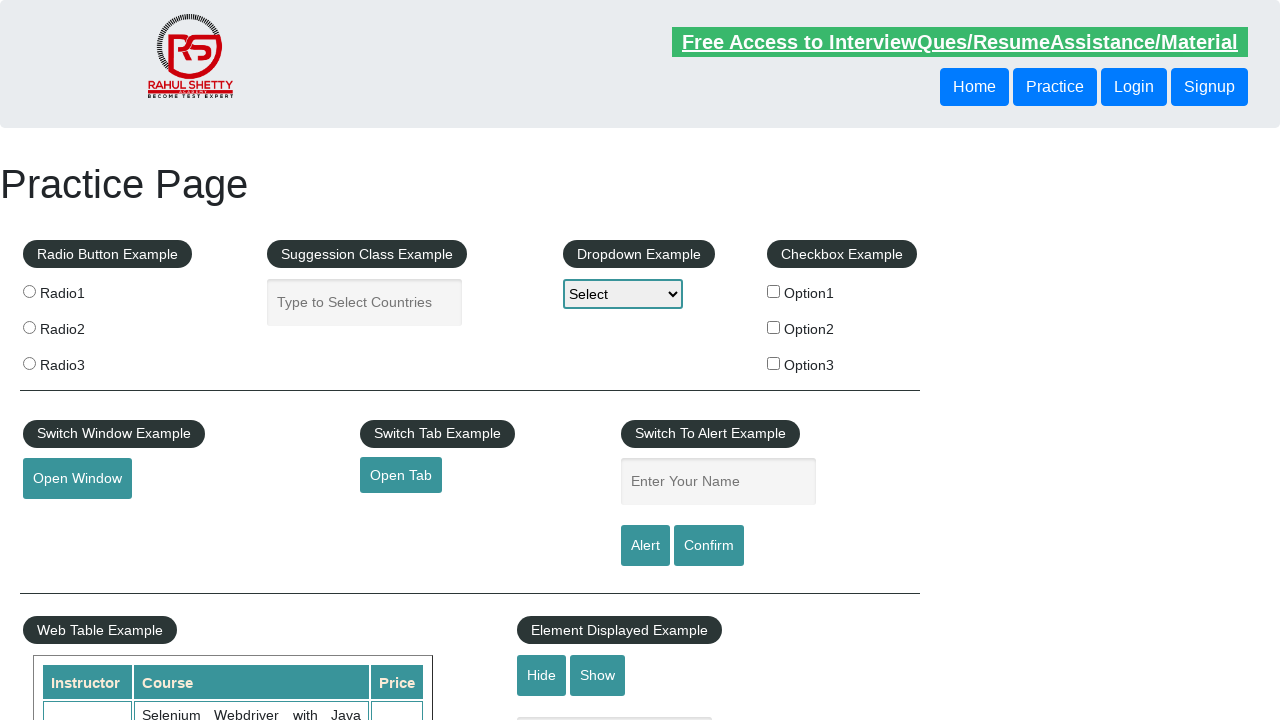

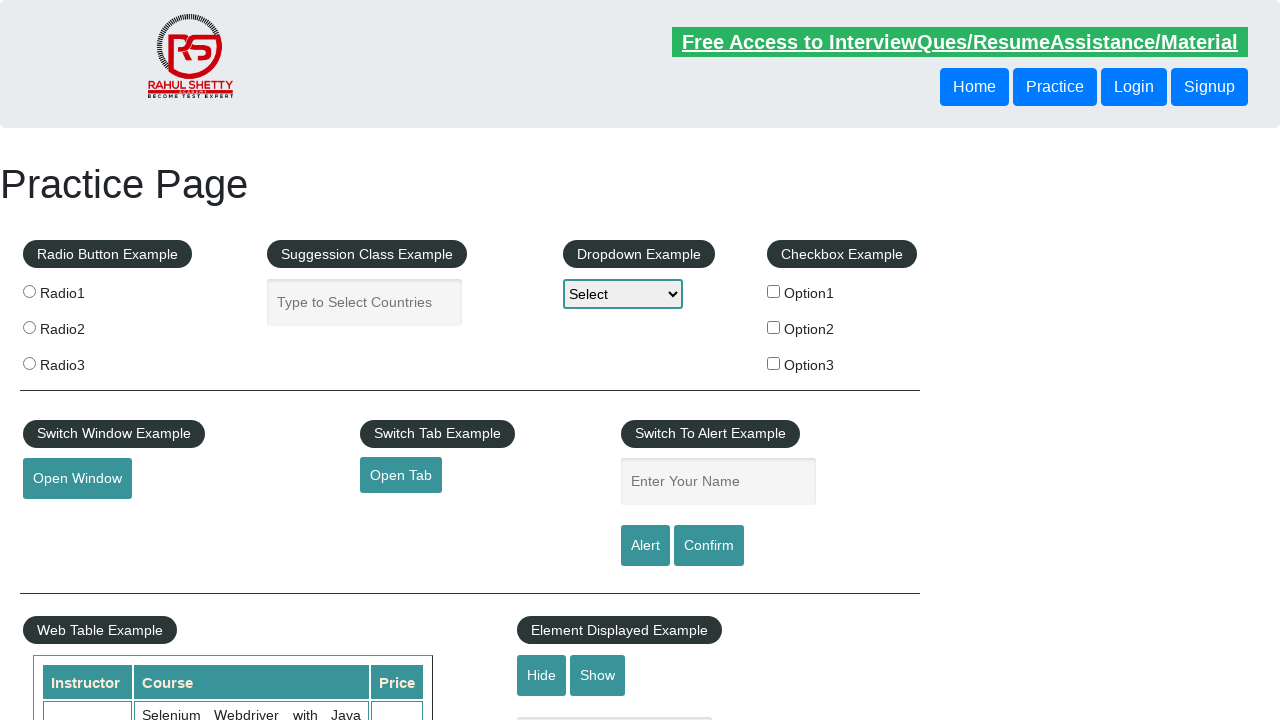